Selects an option from a dropdown menu

Starting URL: https://www.selenium.dev/selenium/web/web-form.html

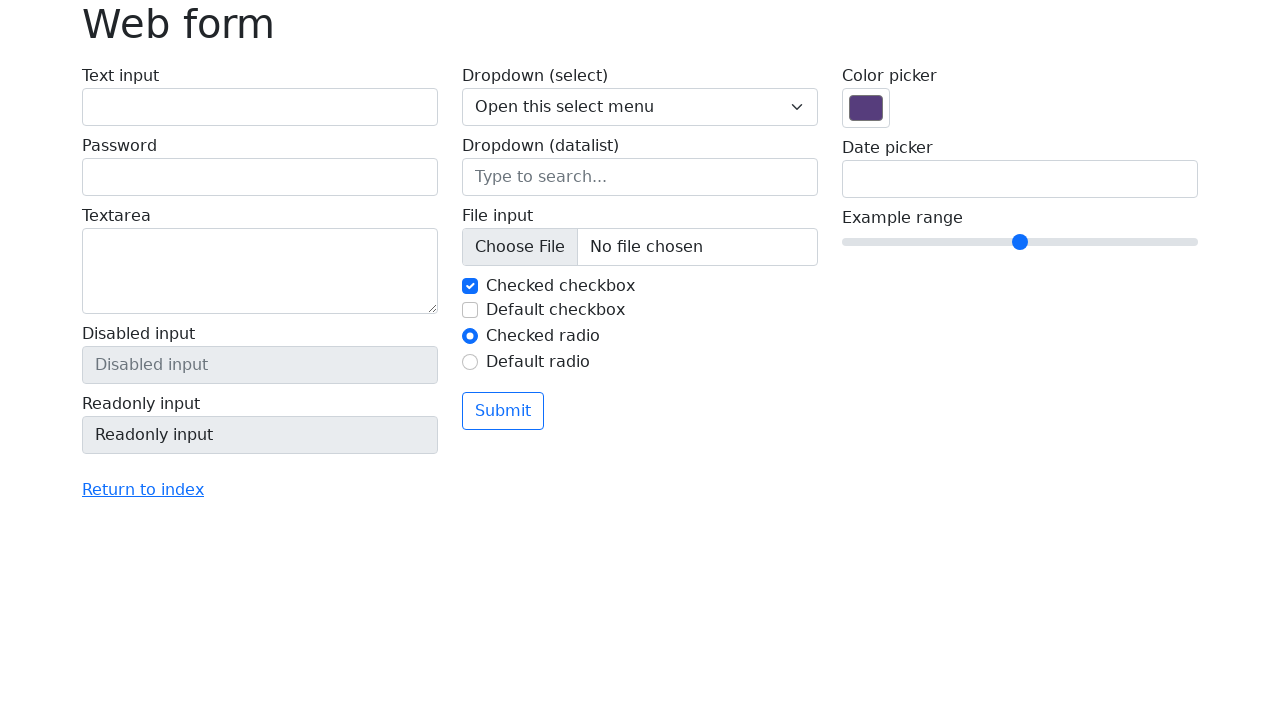

Navigated to web form page
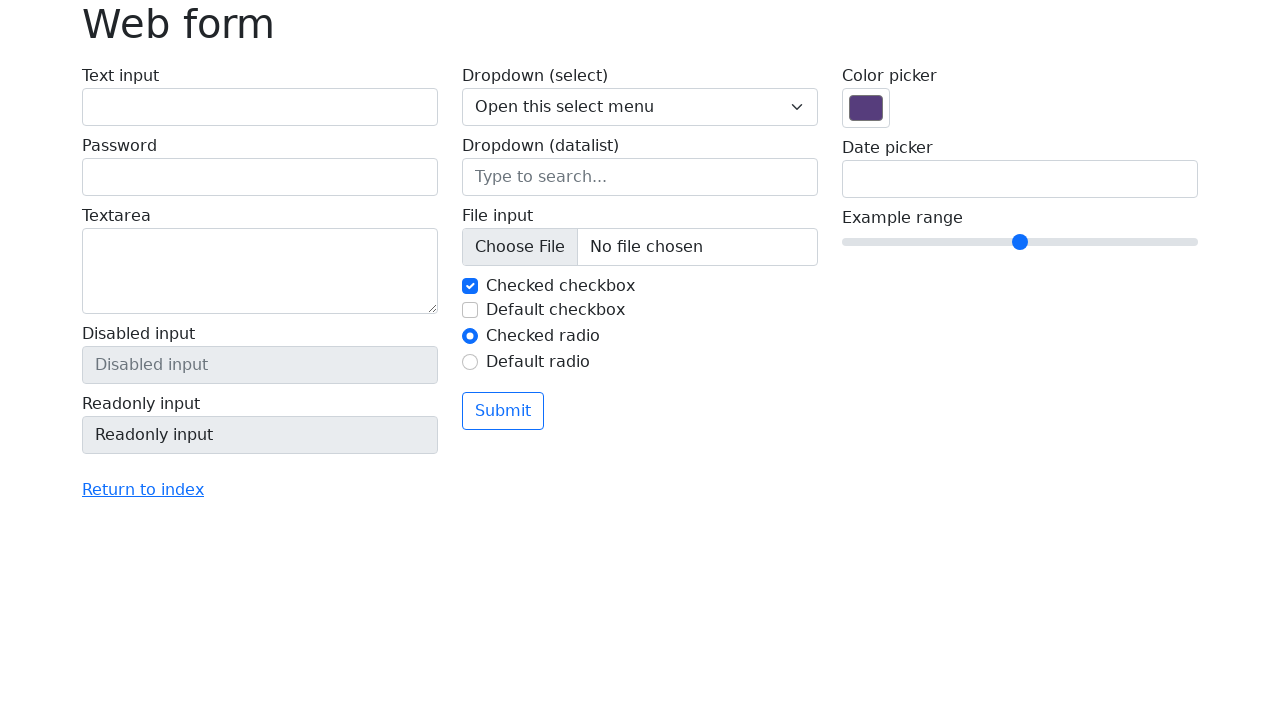

Selected second option from dropdown menu on select[name='my-select']
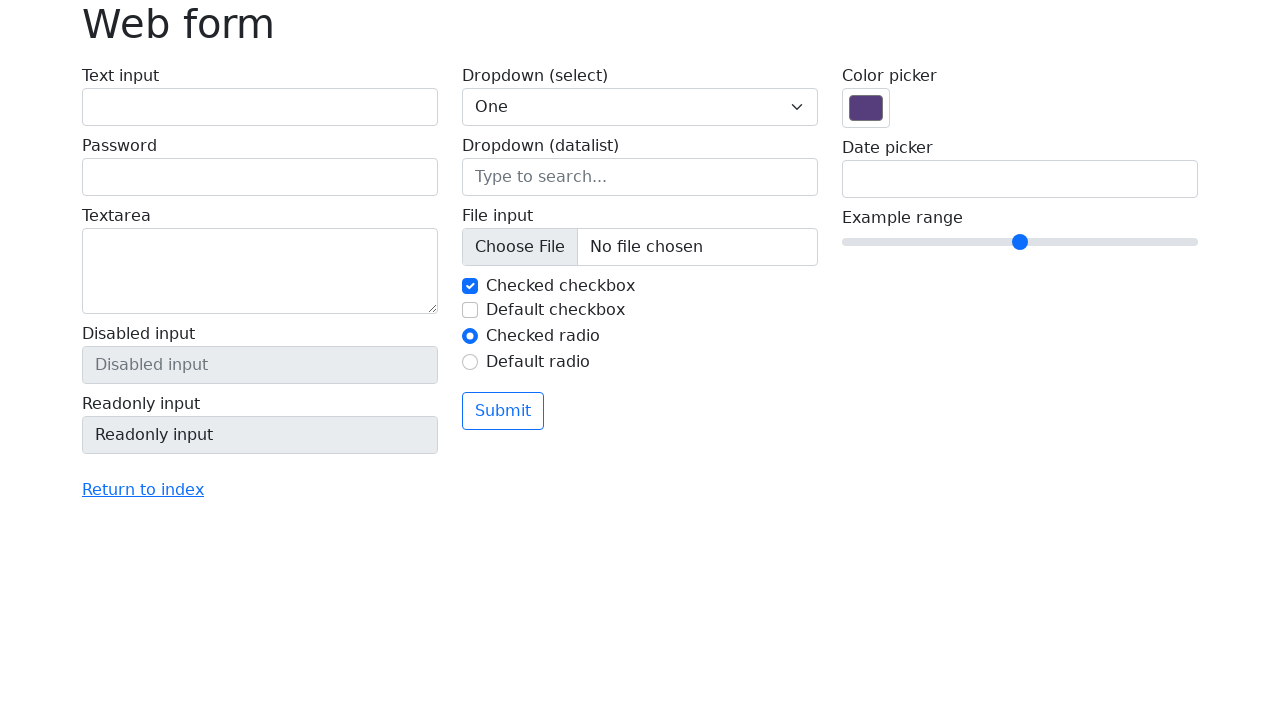

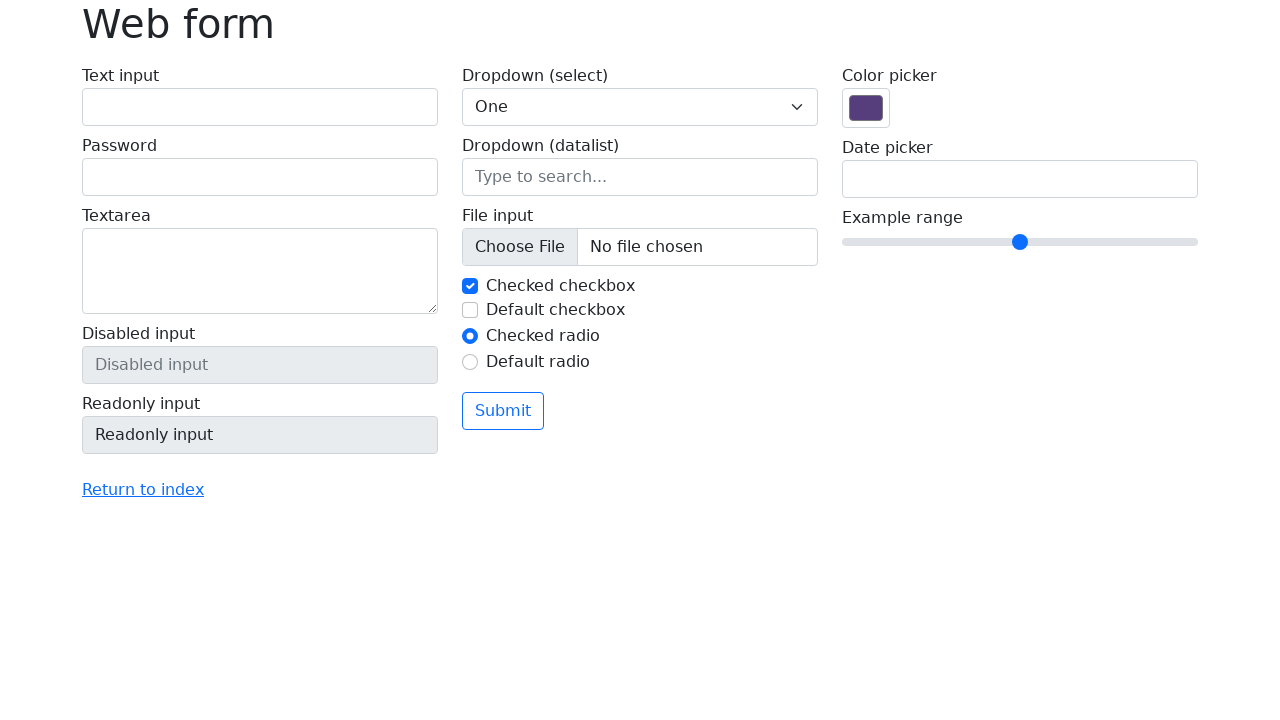